Tests clicking a button with a dynamically generated ID by refreshing the page 3 times and clicking the button each time, verifying the button can be found by its text content regardless of its changing ID.

Starting URL: http://uitestingplayground.com/dynamicid

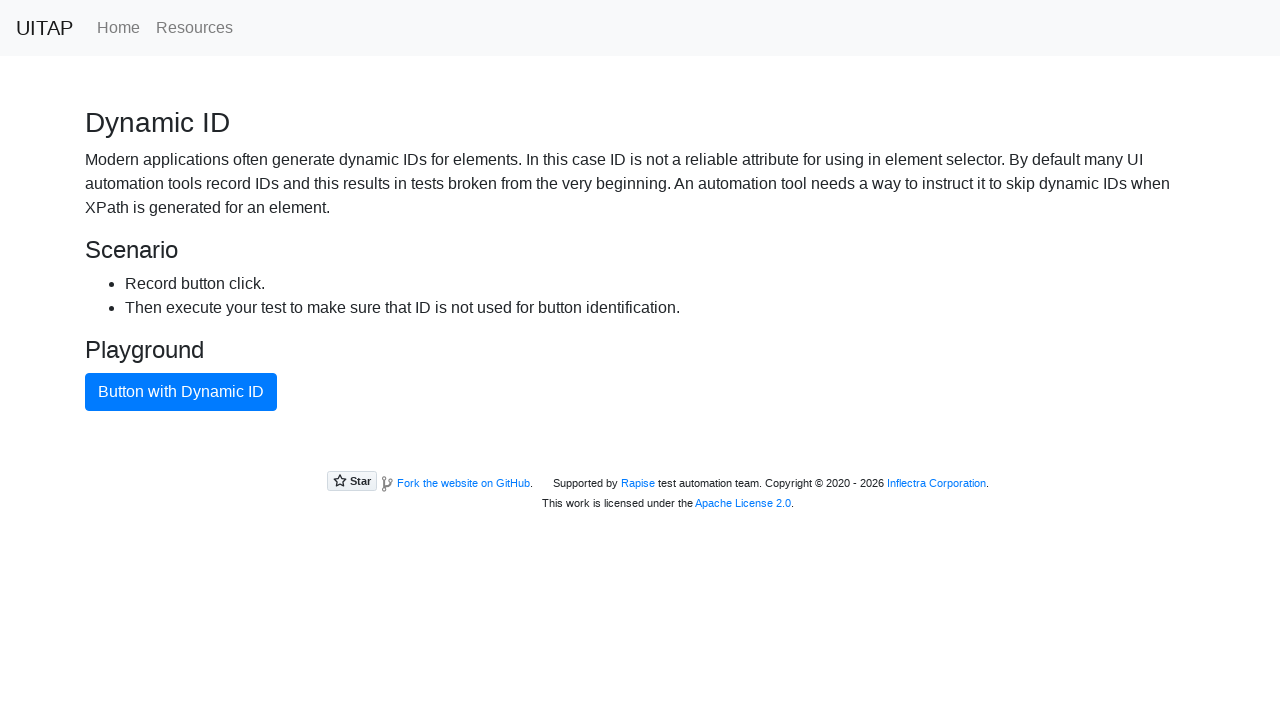

Clicked button with dynamic ID by text content at (181, 392) on xpath=//button[text()="Button with Dynamic ID"]
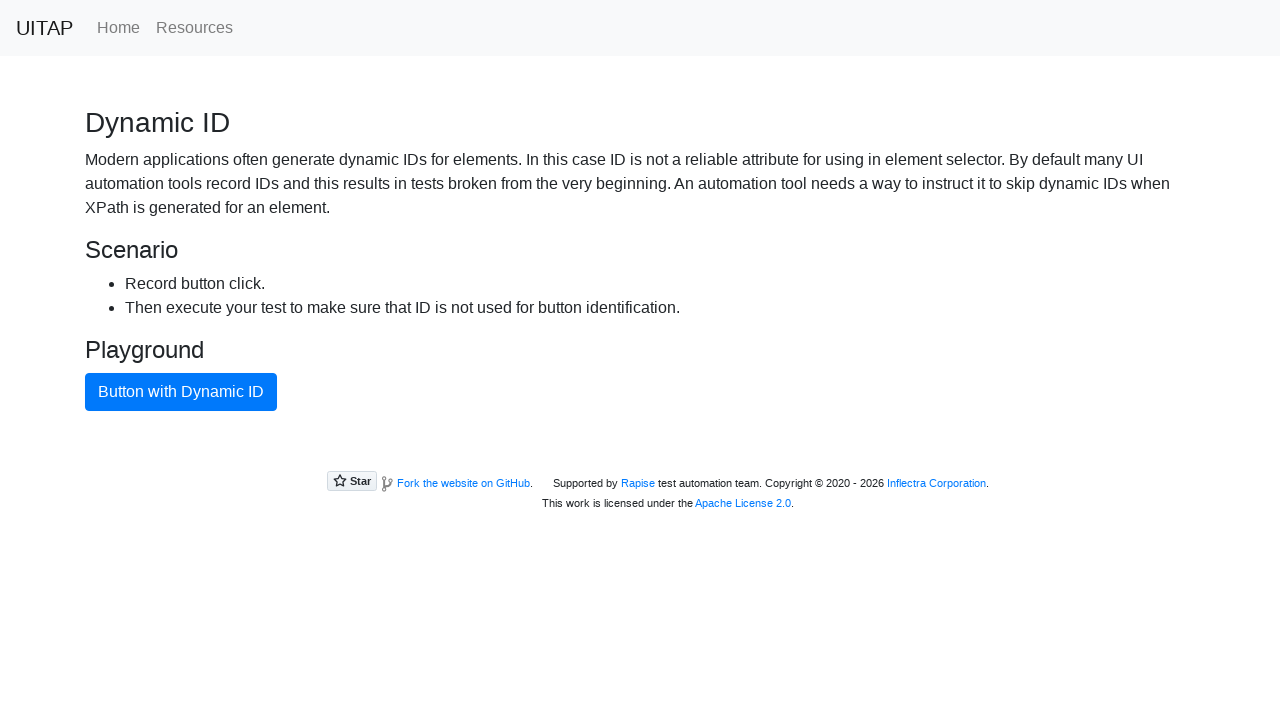

Waited 1000ms between iterations
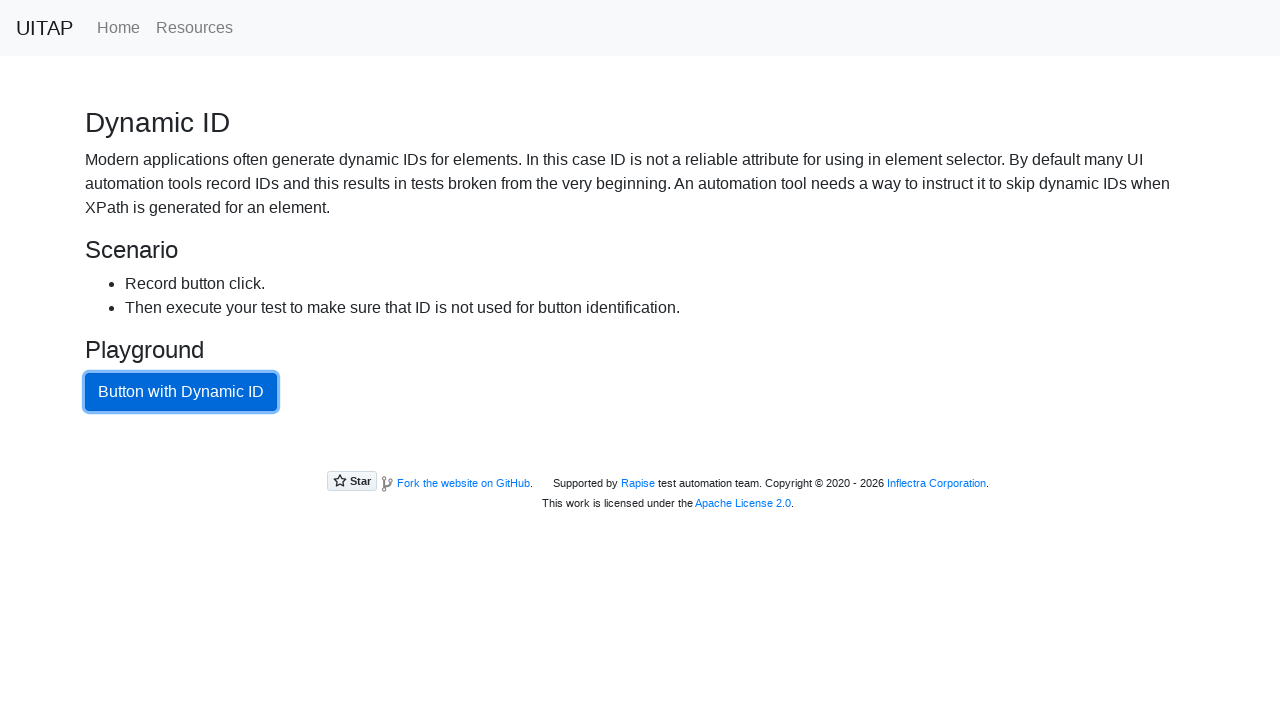

Reloaded page to generate new dynamic button ID
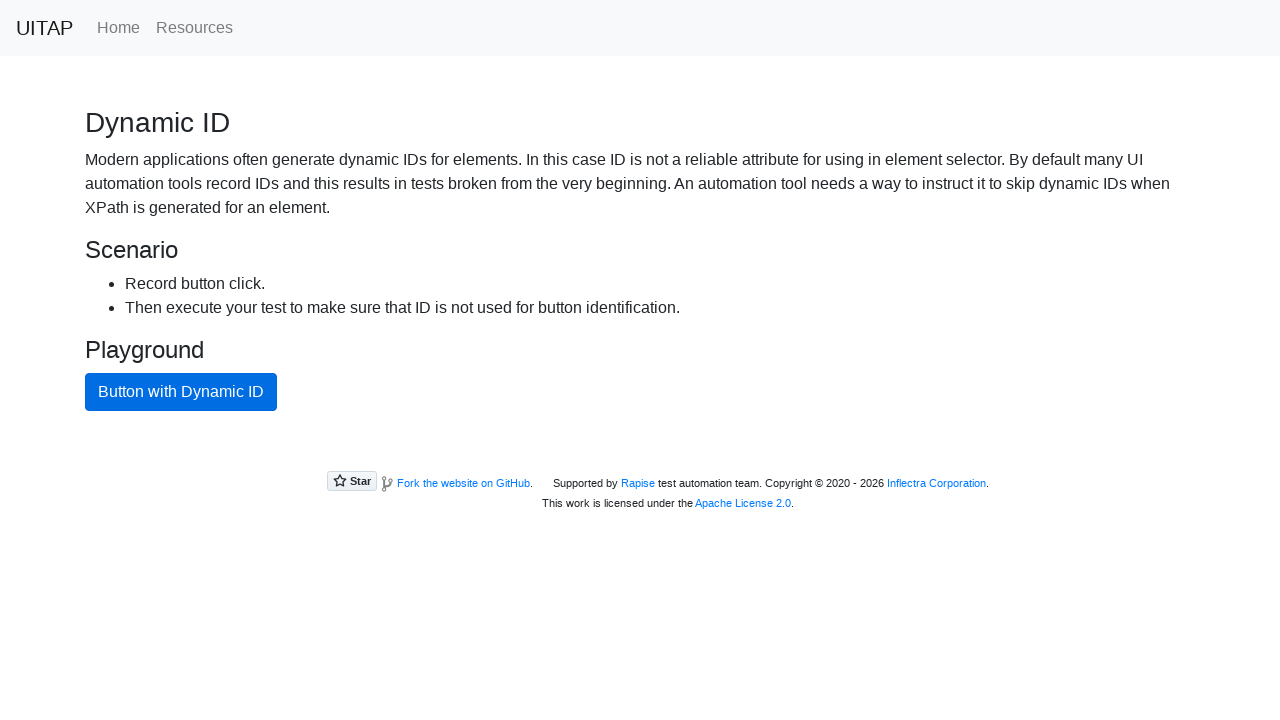

Clicked button with dynamic ID by text content at (181, 392) on xpath=//button[text()="Button with Dynamic ID"]
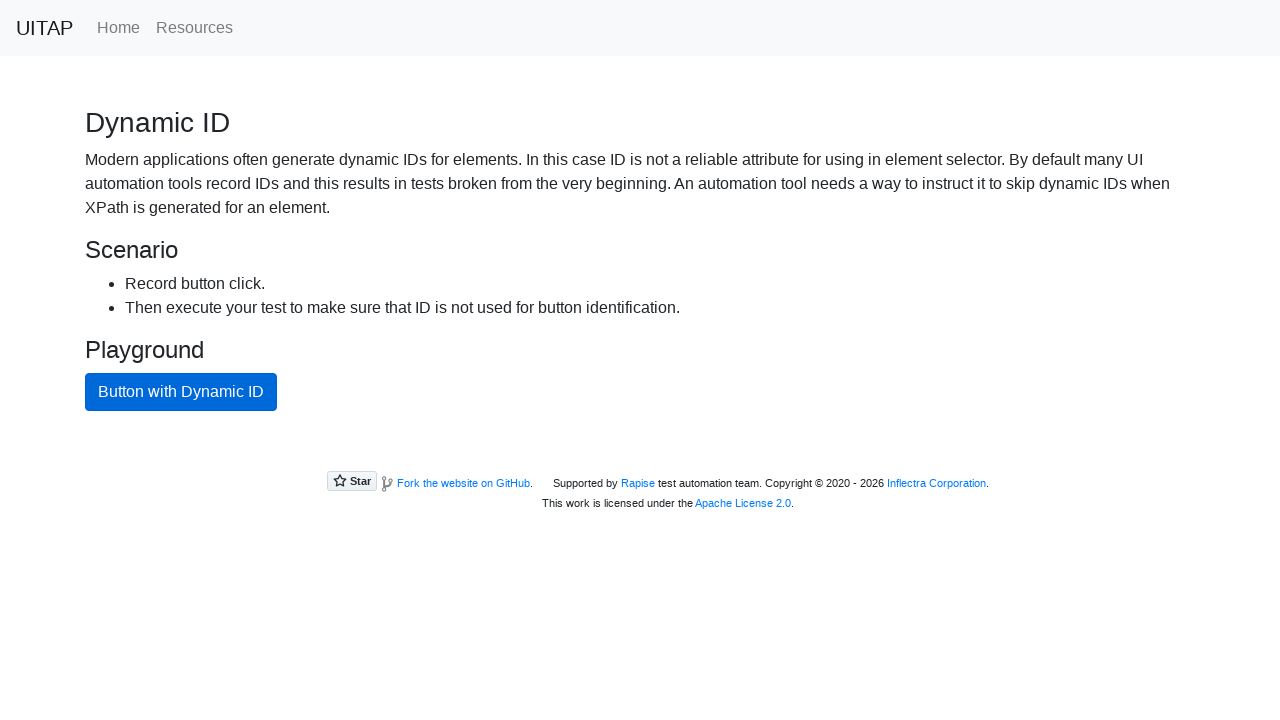

Waited 1000ms between iterations
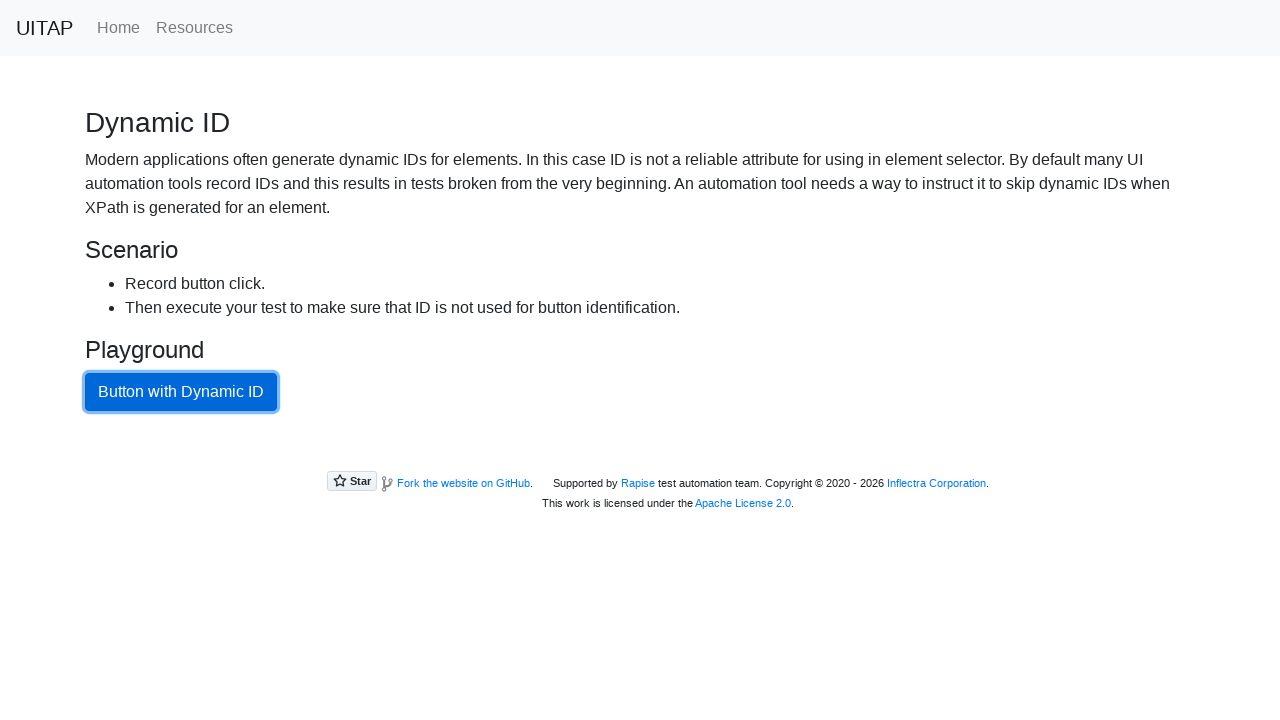

Reloaded page to generate new dynamic button ID
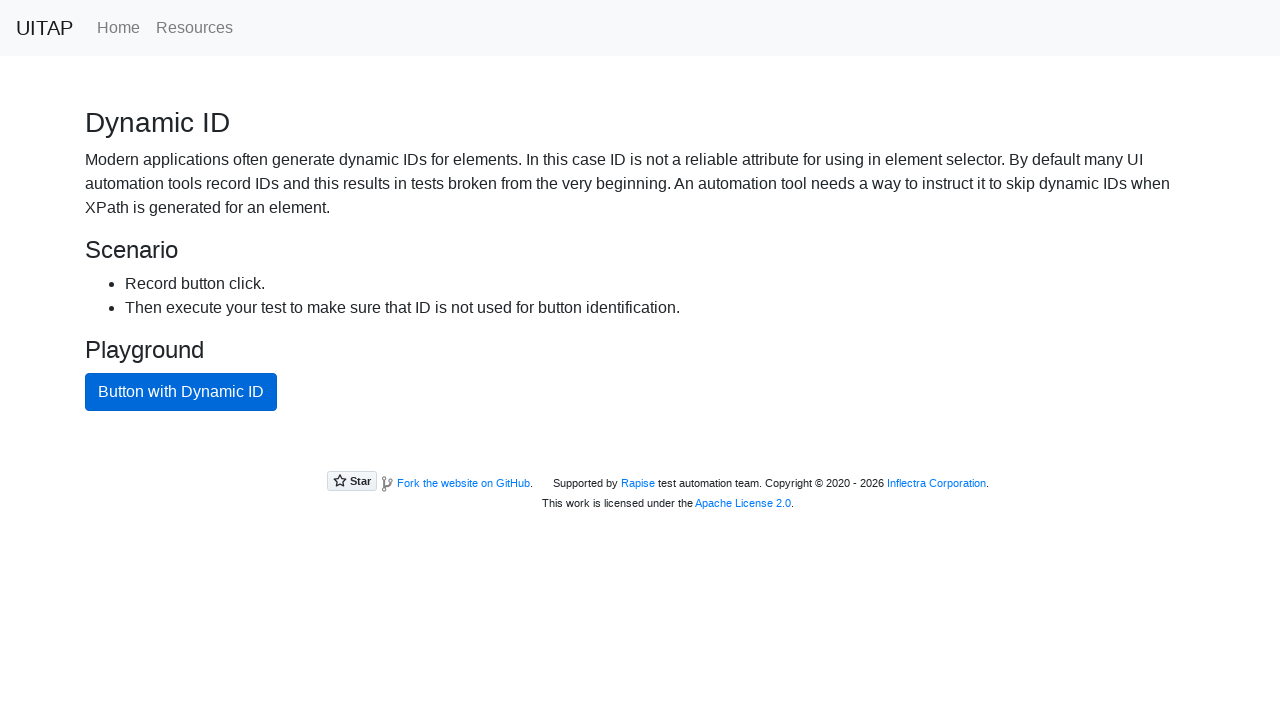

Clicked button with dynamic ID by text content at (181, 392) on xpath=//button[text()="Button with Dynamic ID"]
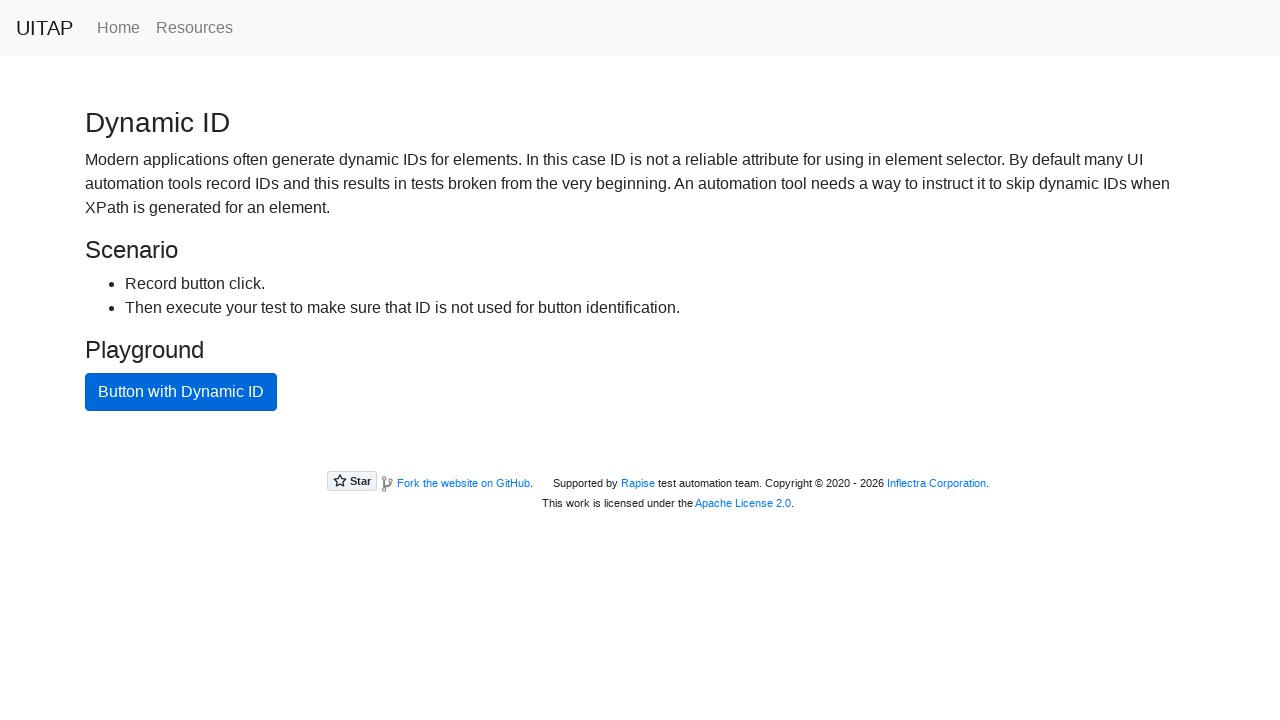

Waited 1000ms between iterations
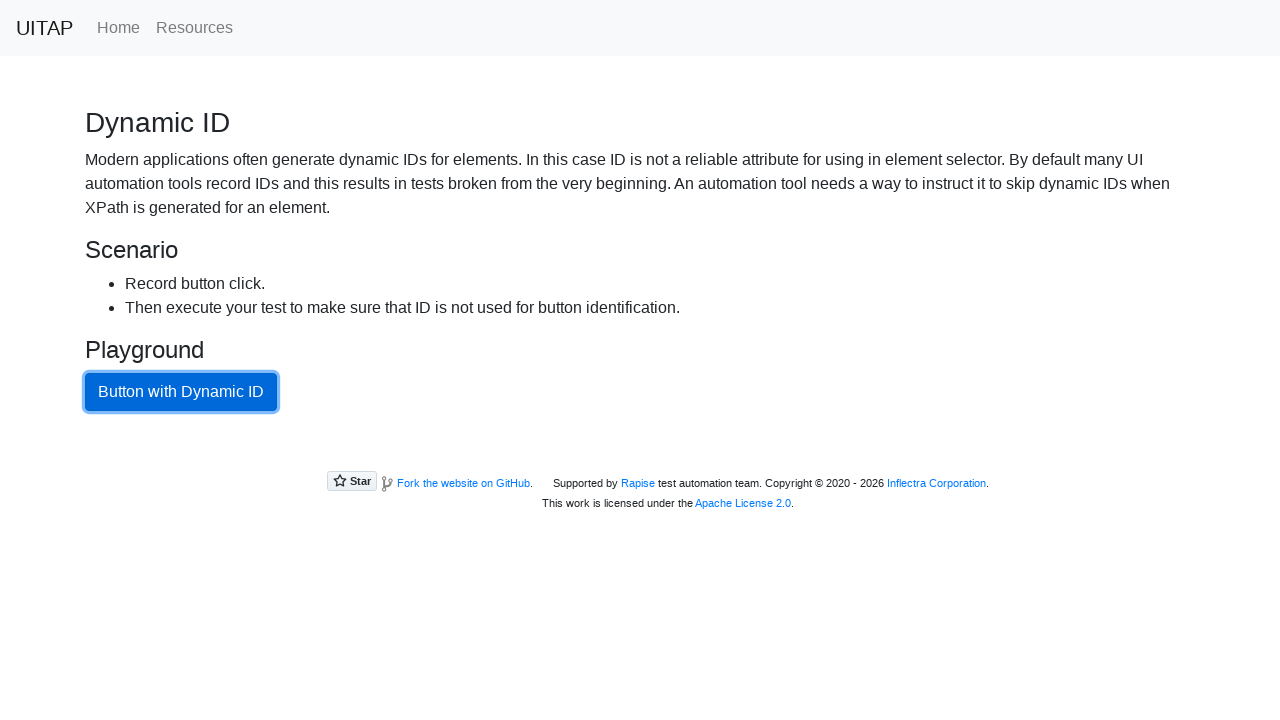

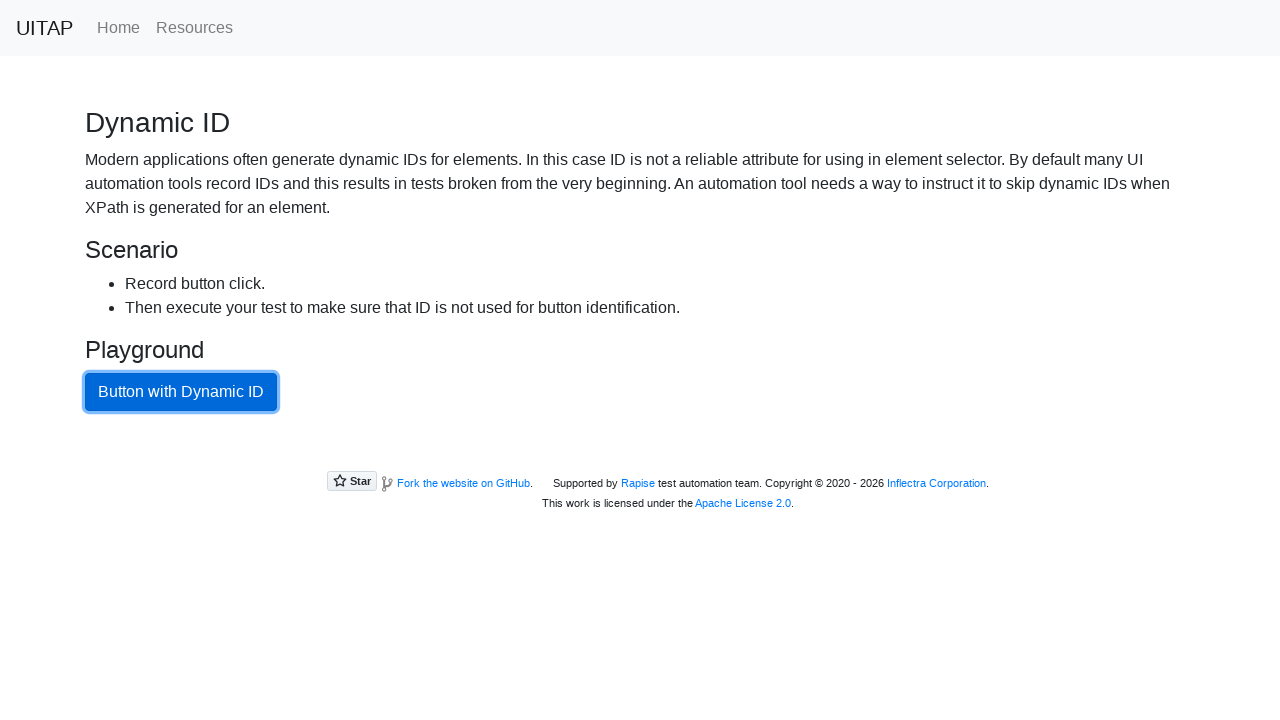